Navigates to a YouTube video page (Rick Astley - Never Gonna Give You Up) and waits for the video player to load

Starting URL: https://www.youtube.com/watch?v=dQw4w9WgXcQ&ab_channel=RickAstley

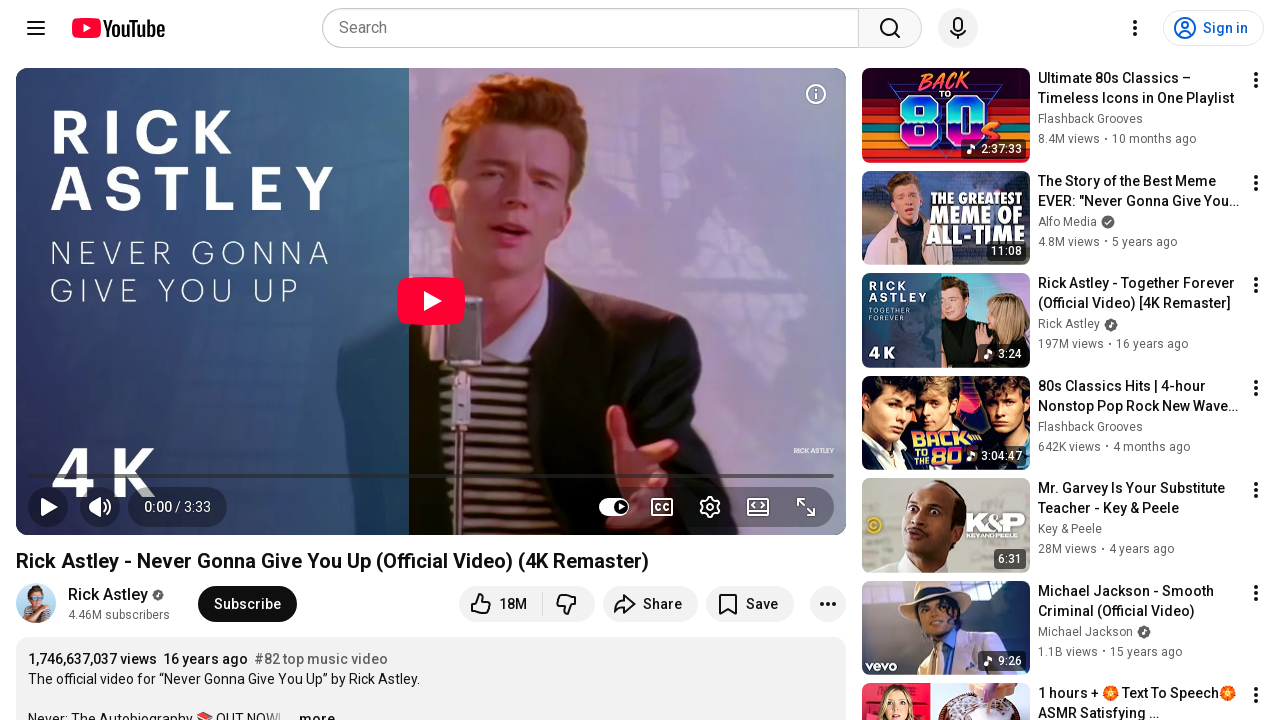

Navigated to YouTube video page (Rick Astley - Never Gonna Give You Up)
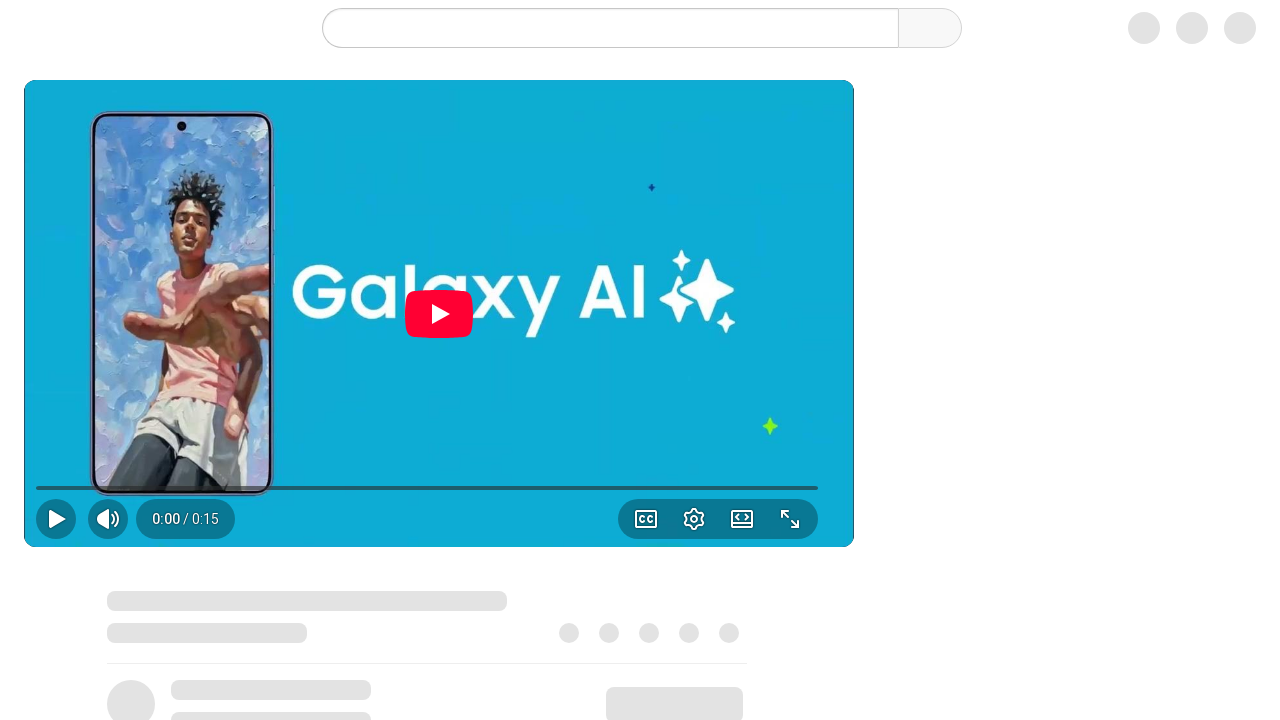

Video player loaded successfully
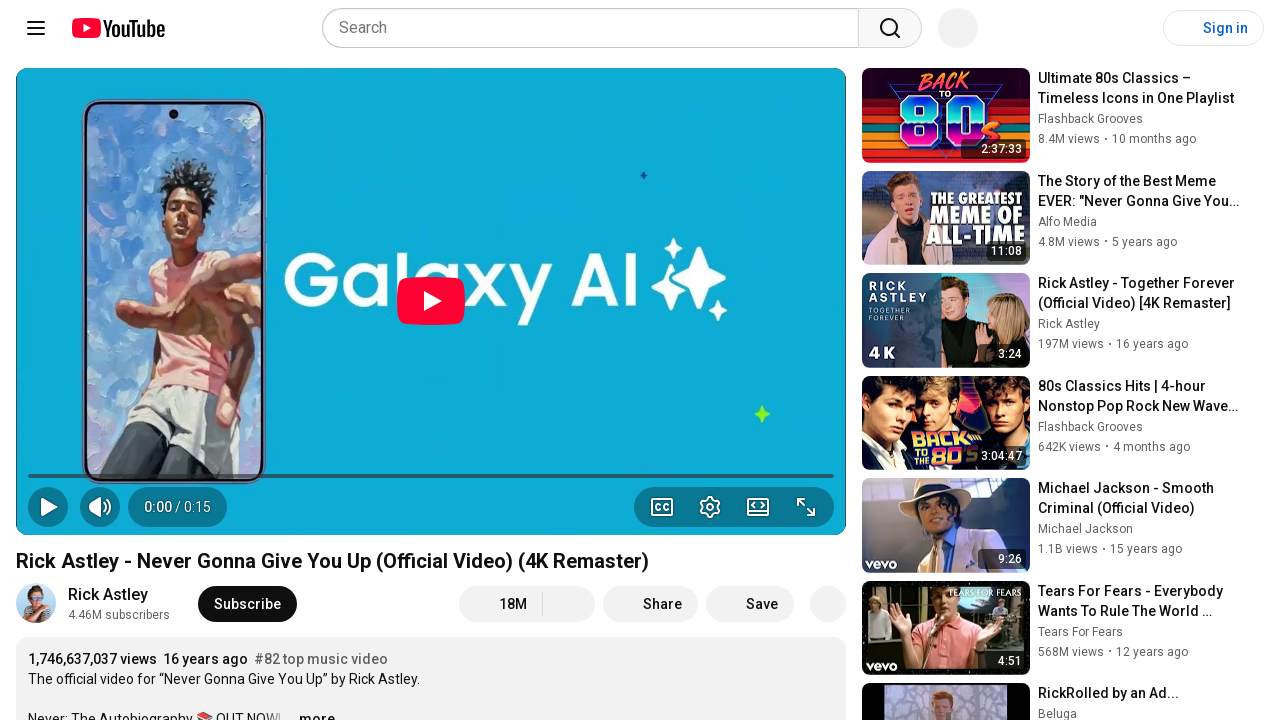

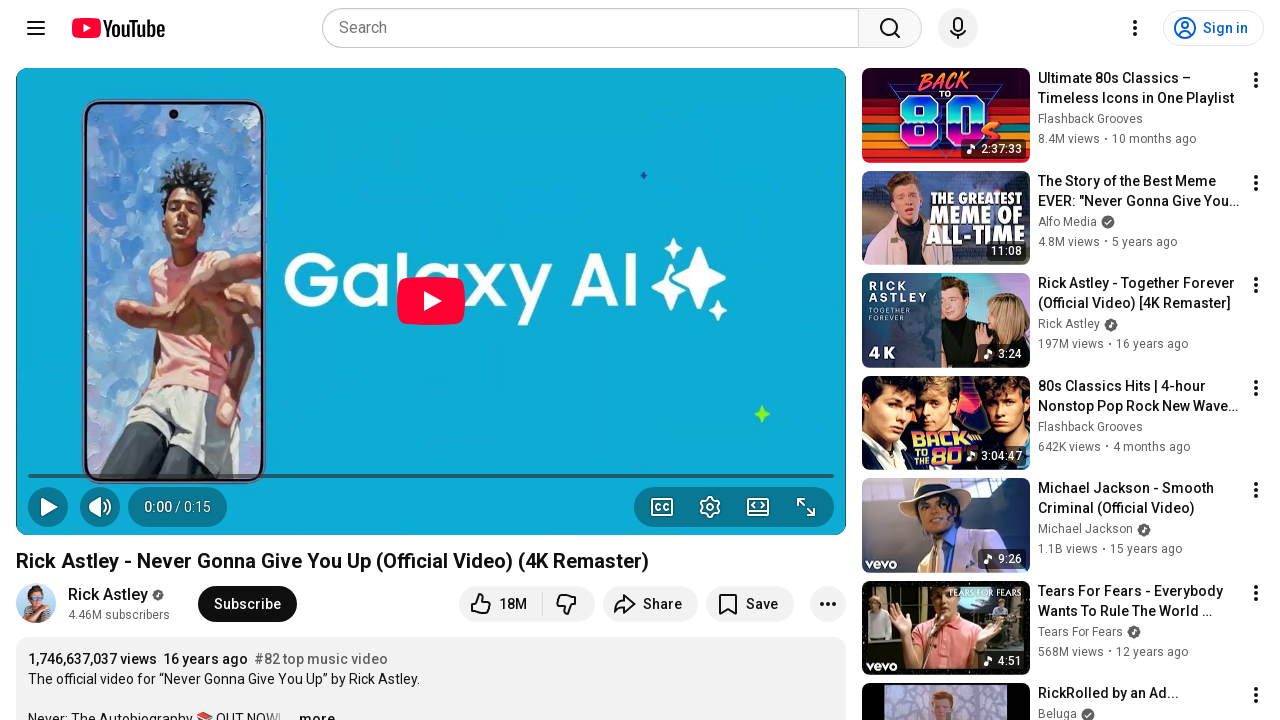